Tests HTML5 form validation by clicking submit without filling required fields and verifying browser validation messages for name, password, and email fields.

Starting URL: https://automationfc.github.io/html5/index.html

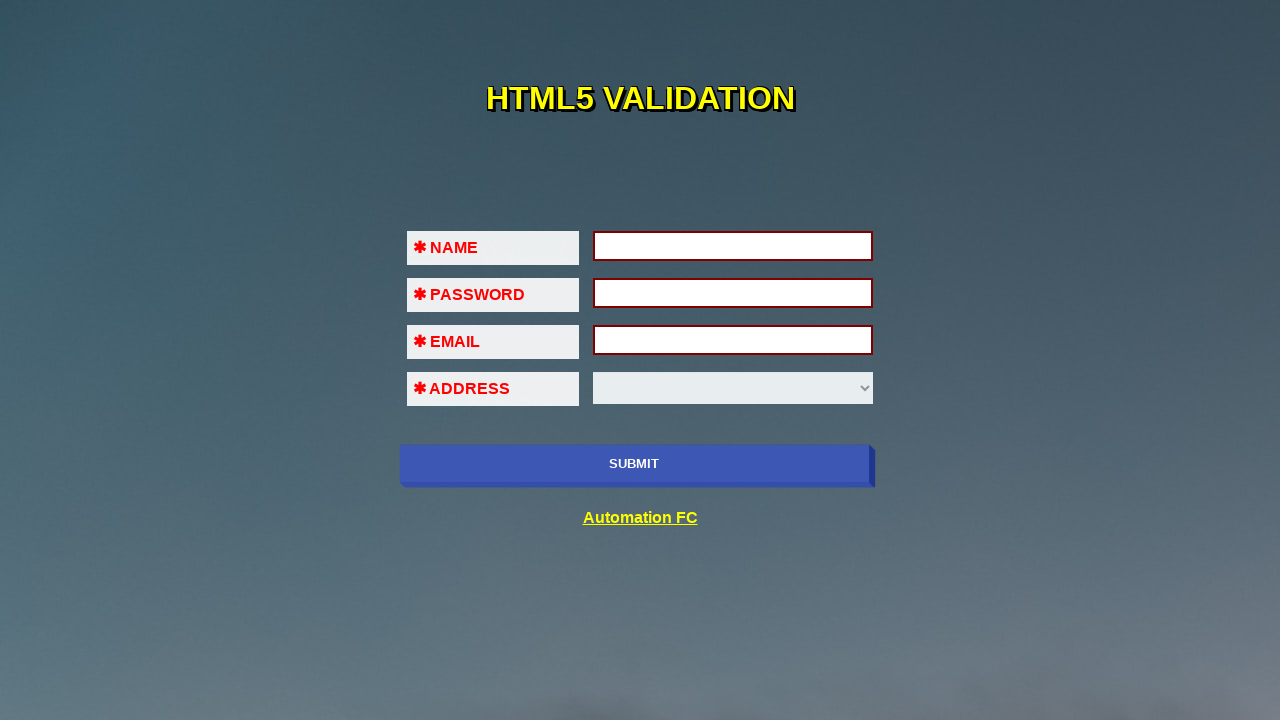

Clicked submit button without filling any fields at (634, 464) on input[name='submit-btn']
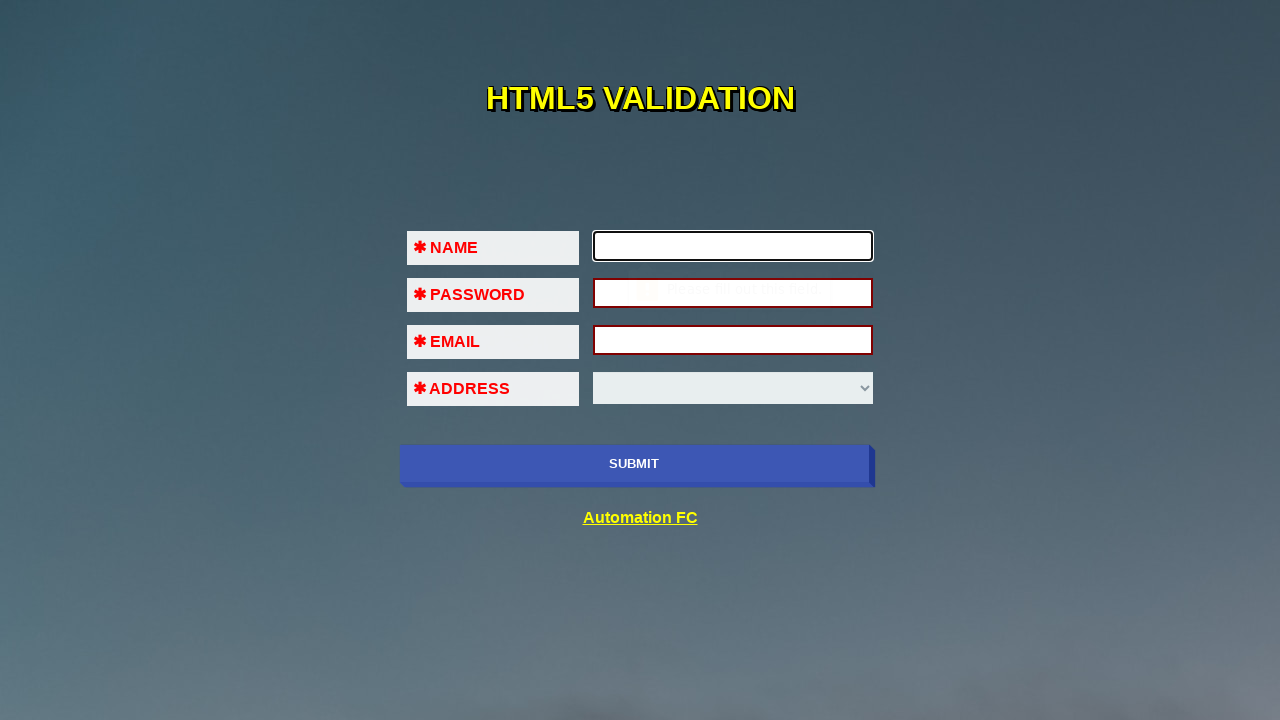

Retrieved validation message for first name field
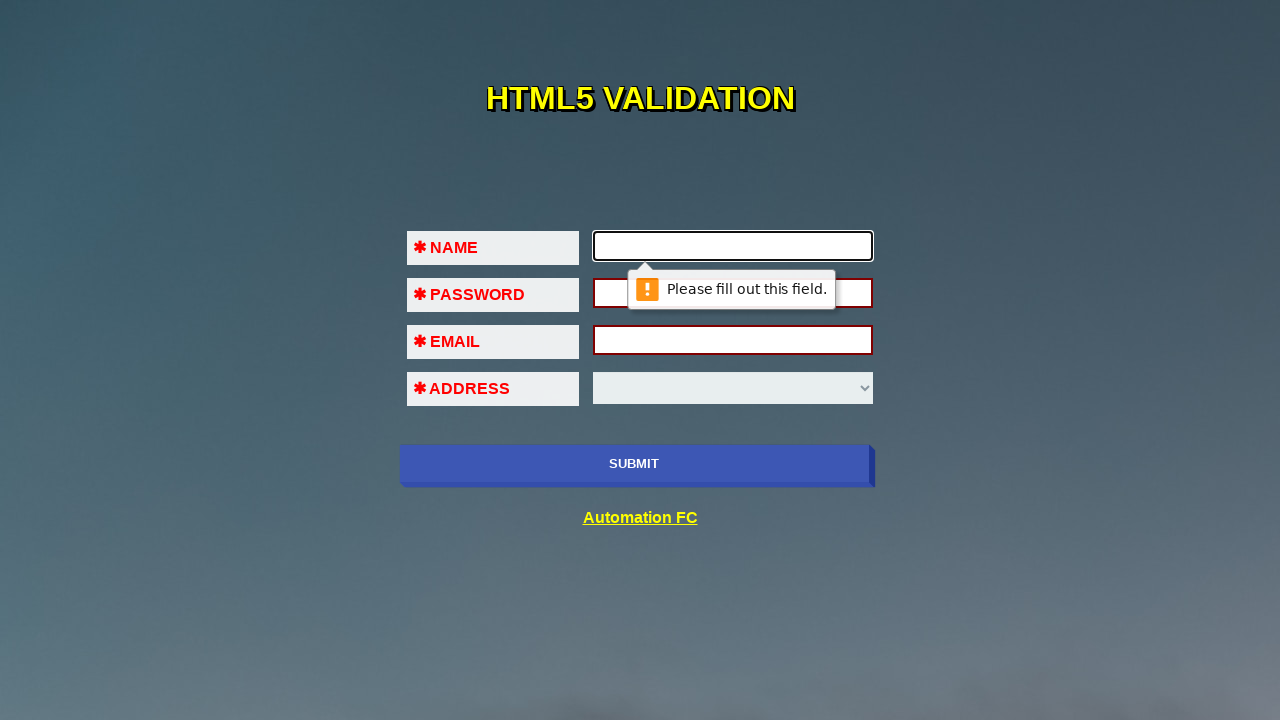

Asserted validation message for first name field is correct
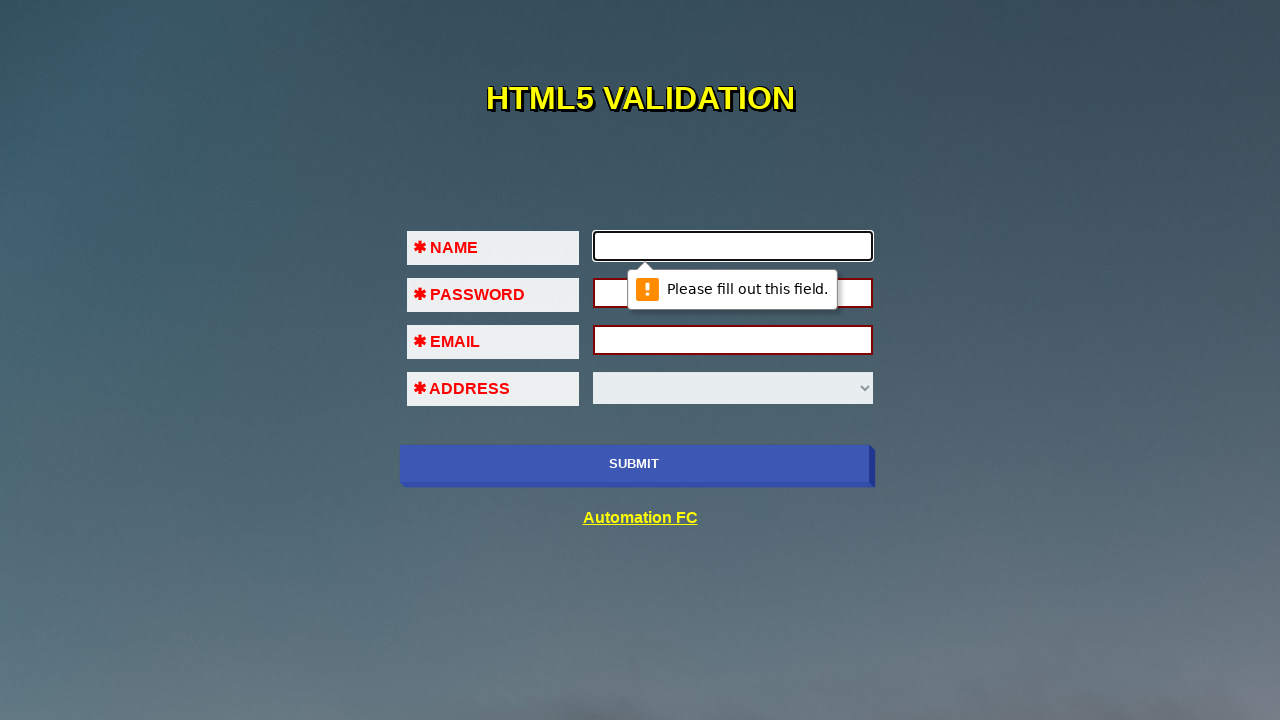

Filled first name field with 'tu thuc' on input#fname
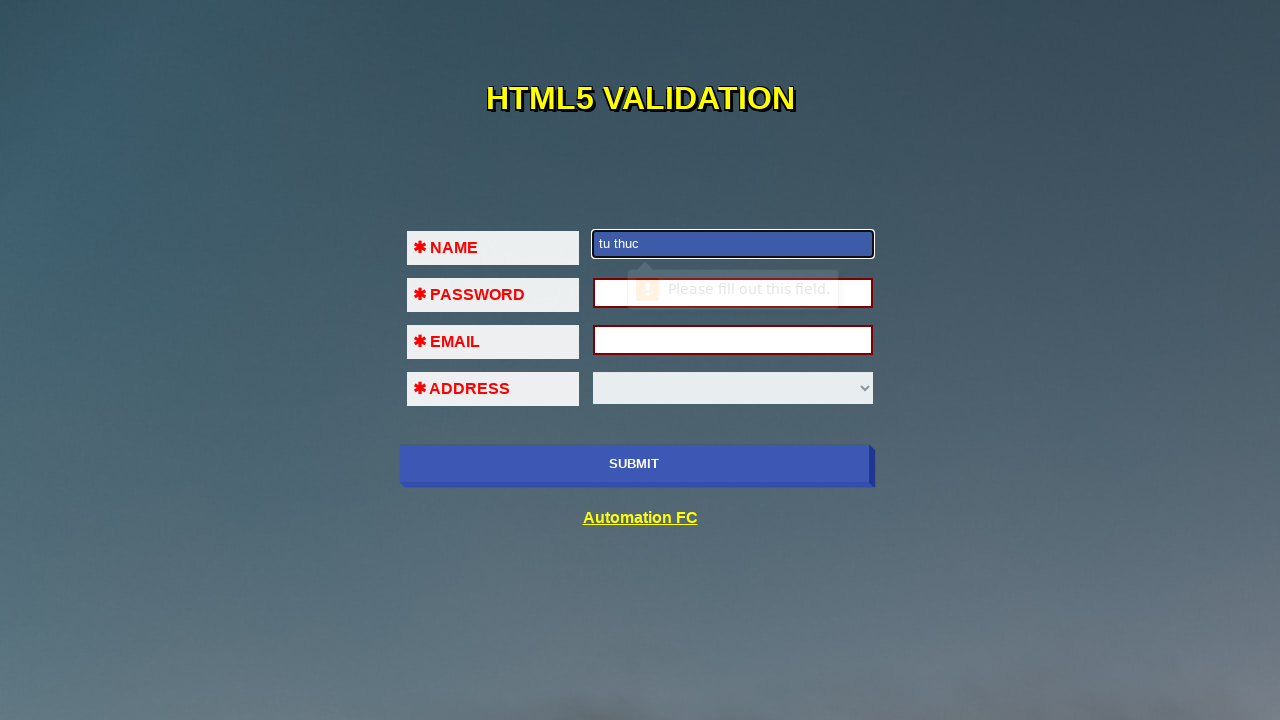

Clicked submit button after filling first name at (634, 464) on input[name='submit-btn']
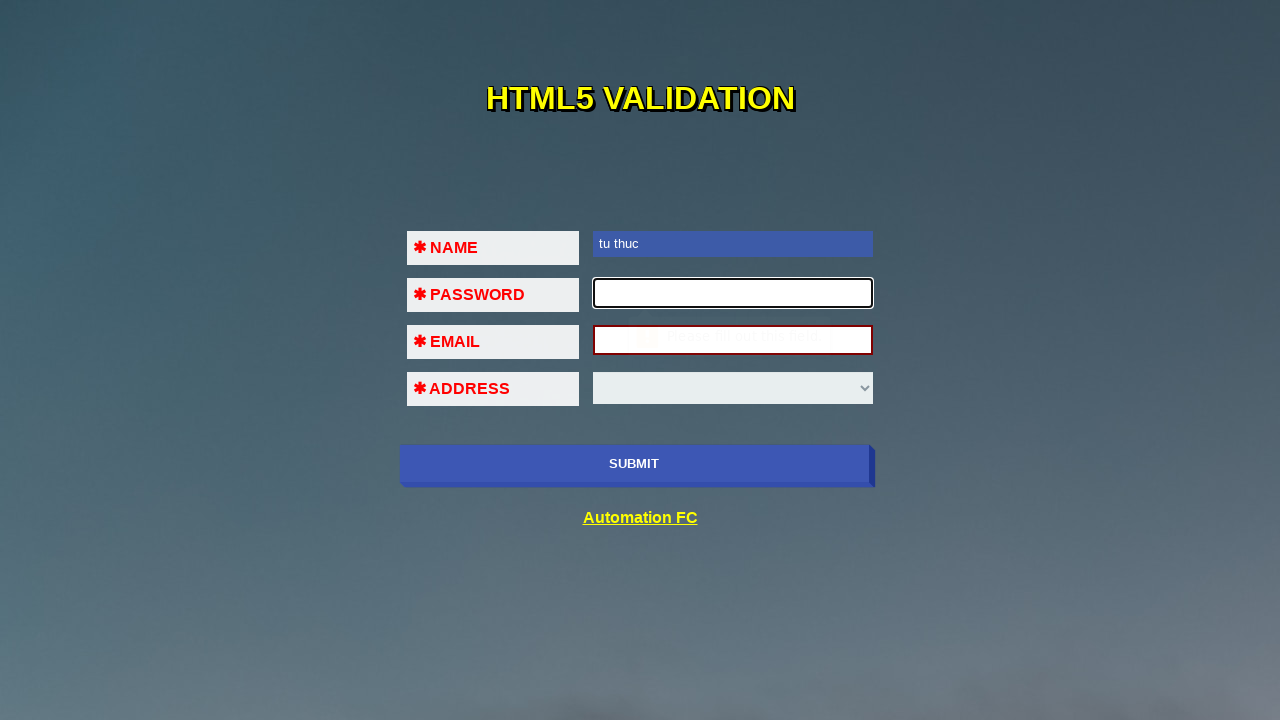

Retrieved validation message for password field
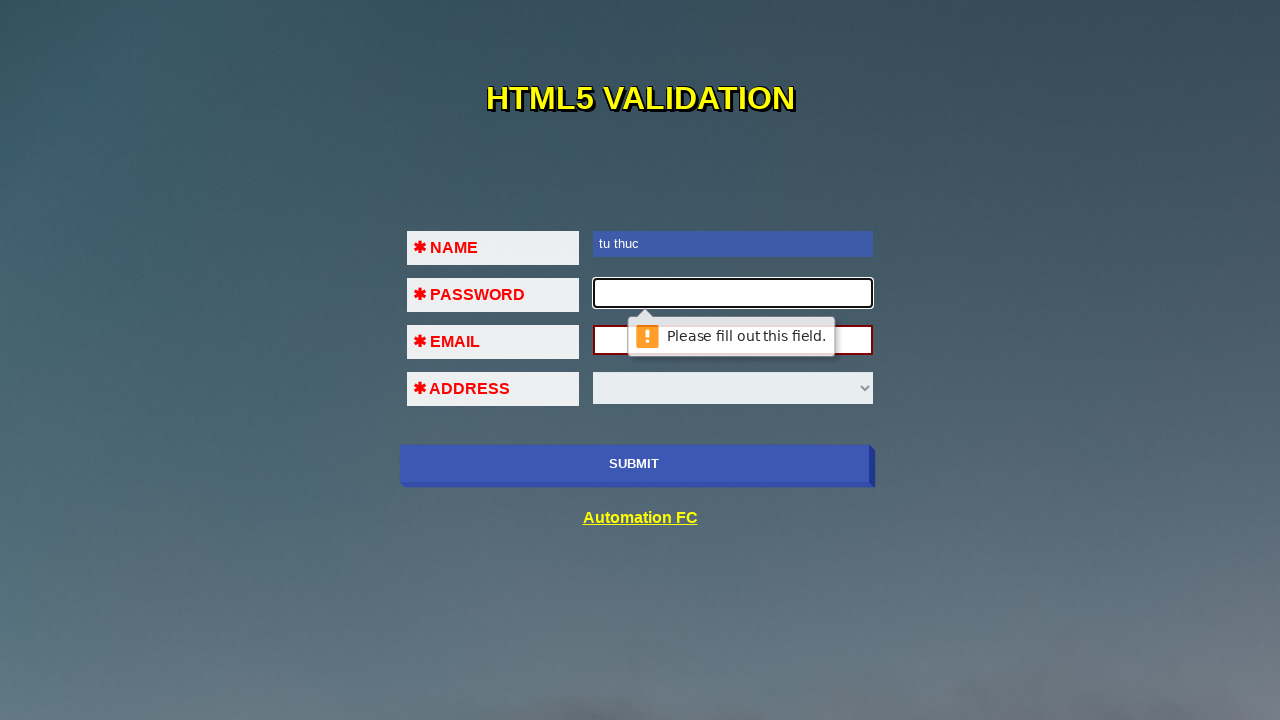

Asserted validation message for password field is correct
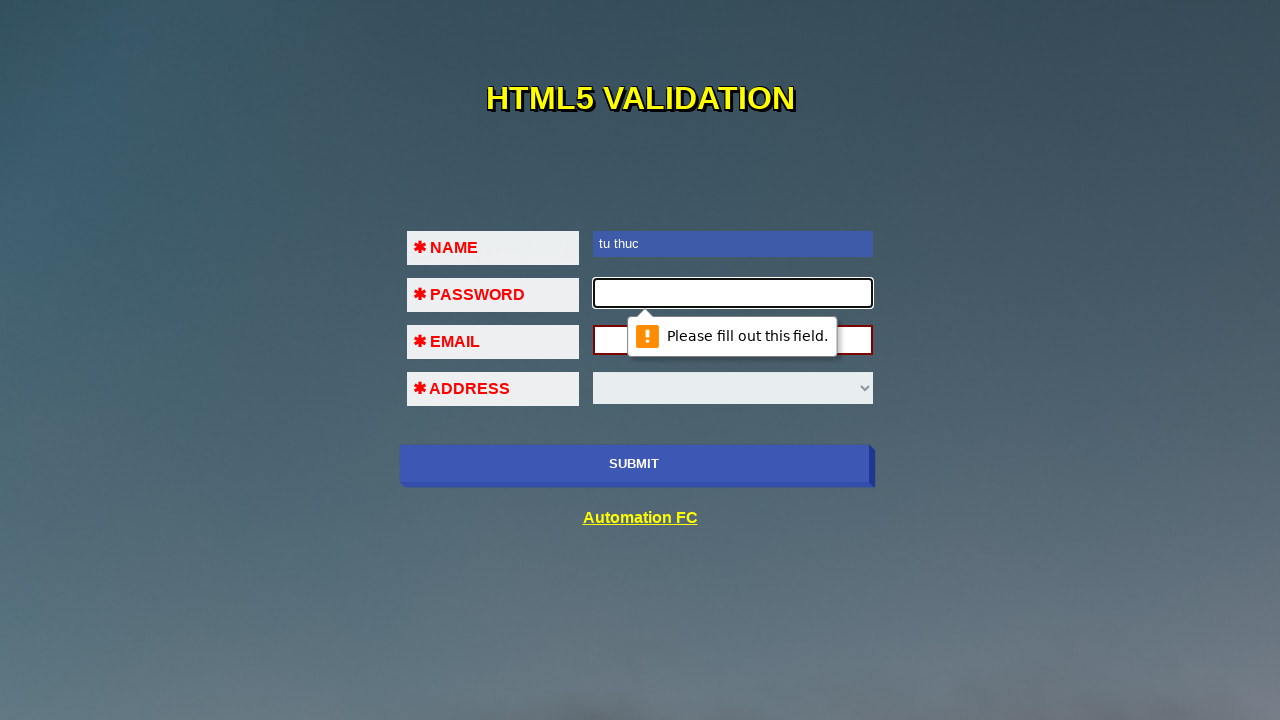

Filled password field with '123456' on input#pass
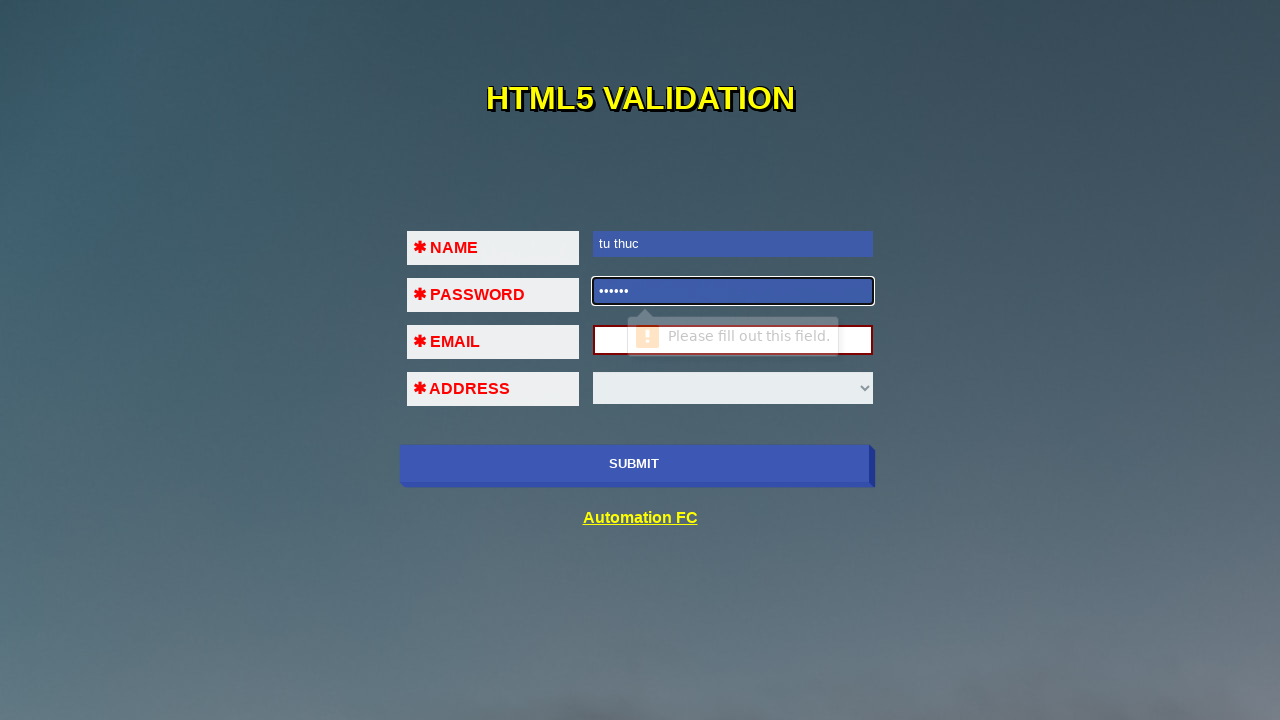

Clicked submit button after filling password at (634, 464) on input[name='submit-btn']
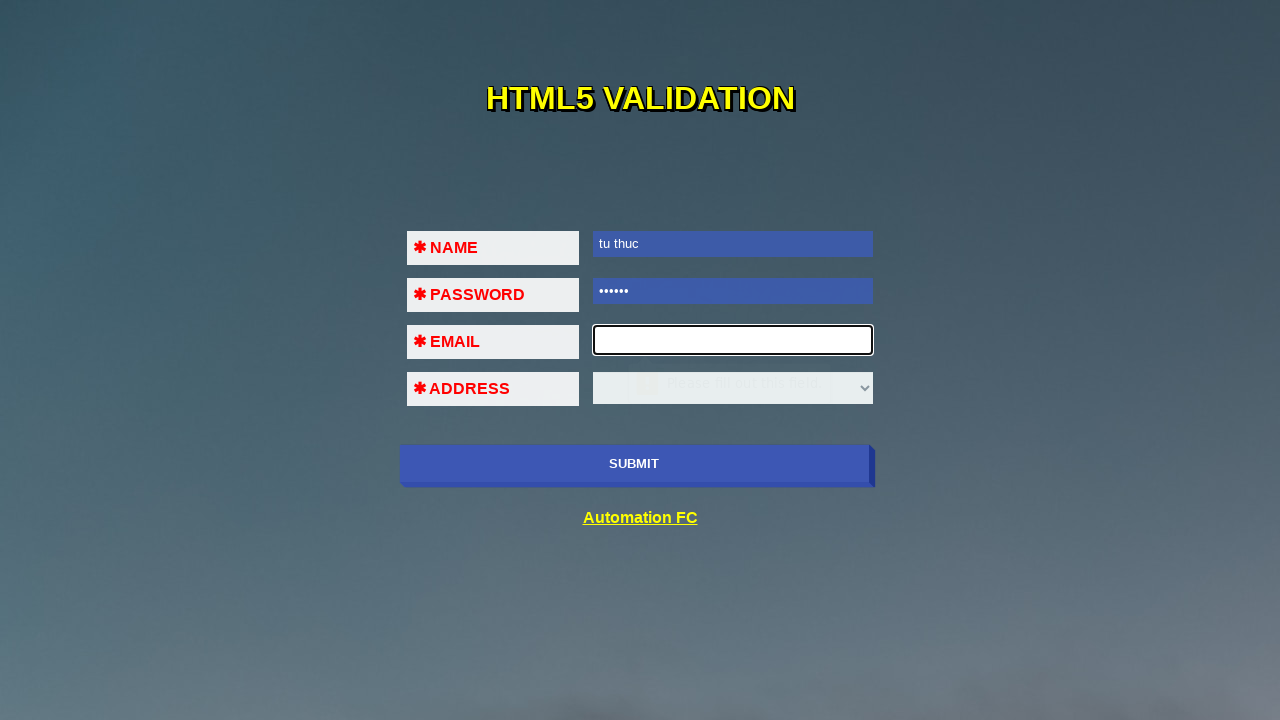

Retrieved validation message for email field
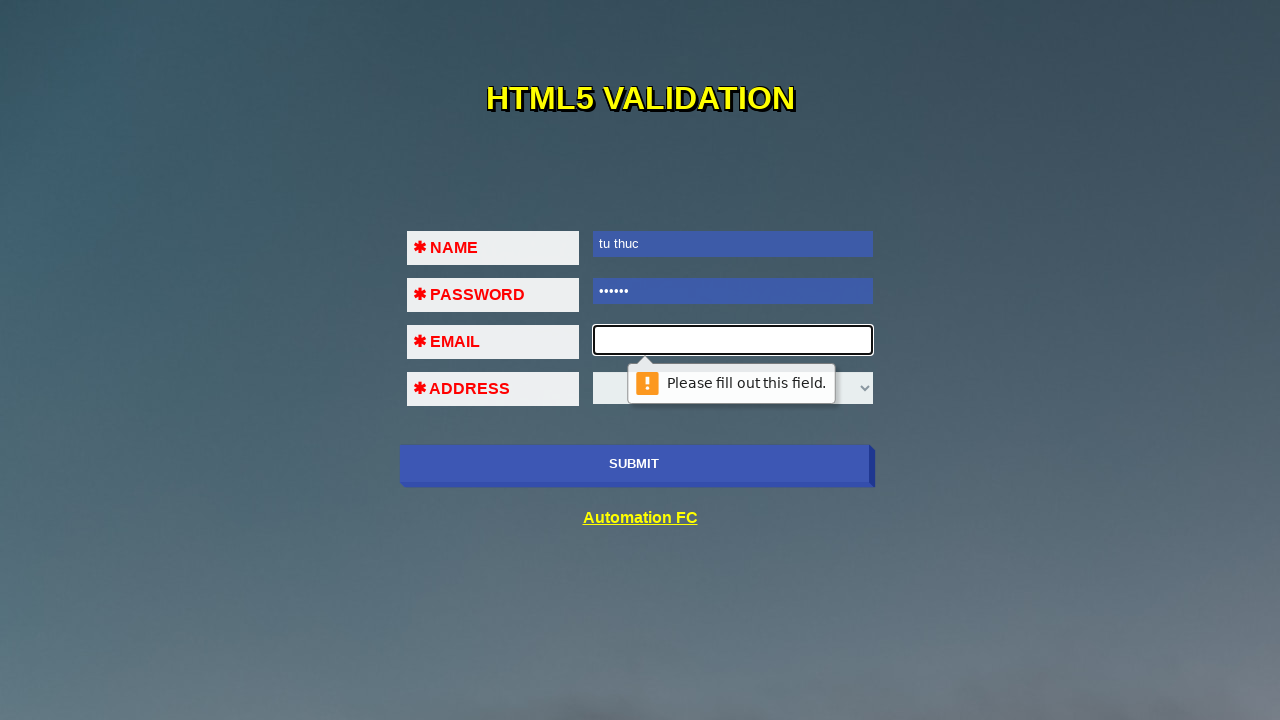

Asserted validation message for email field is correct
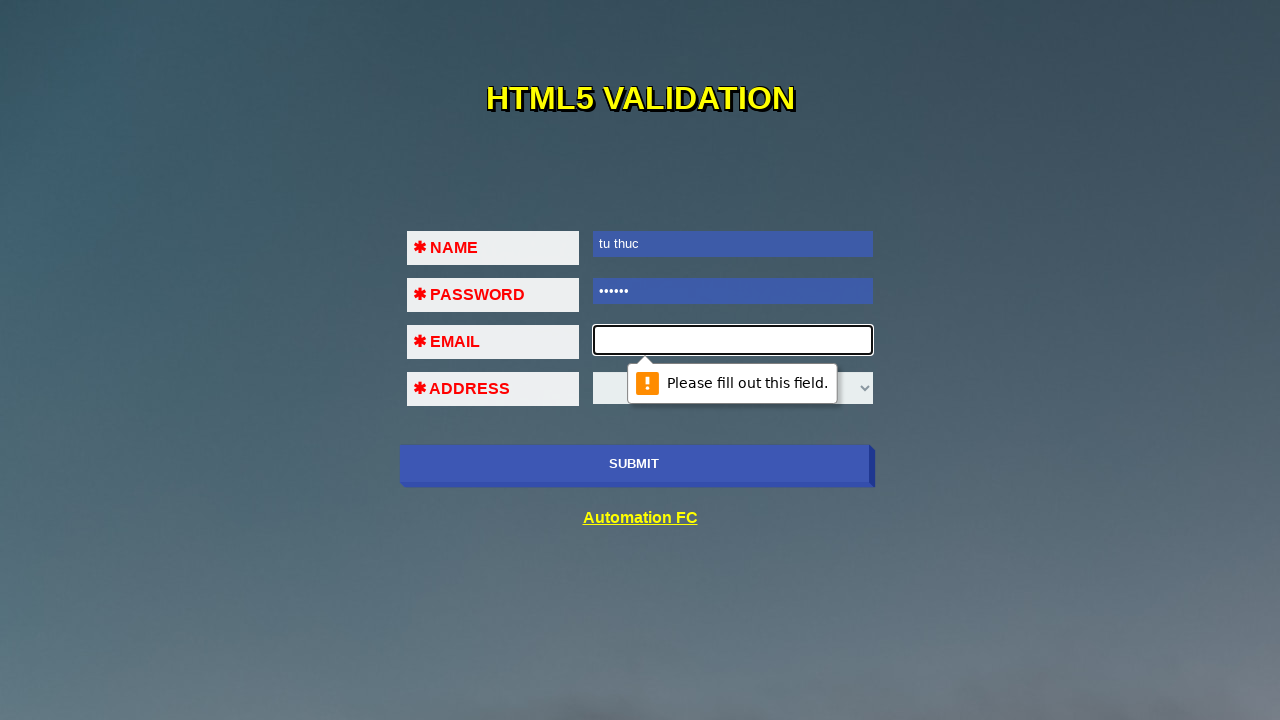

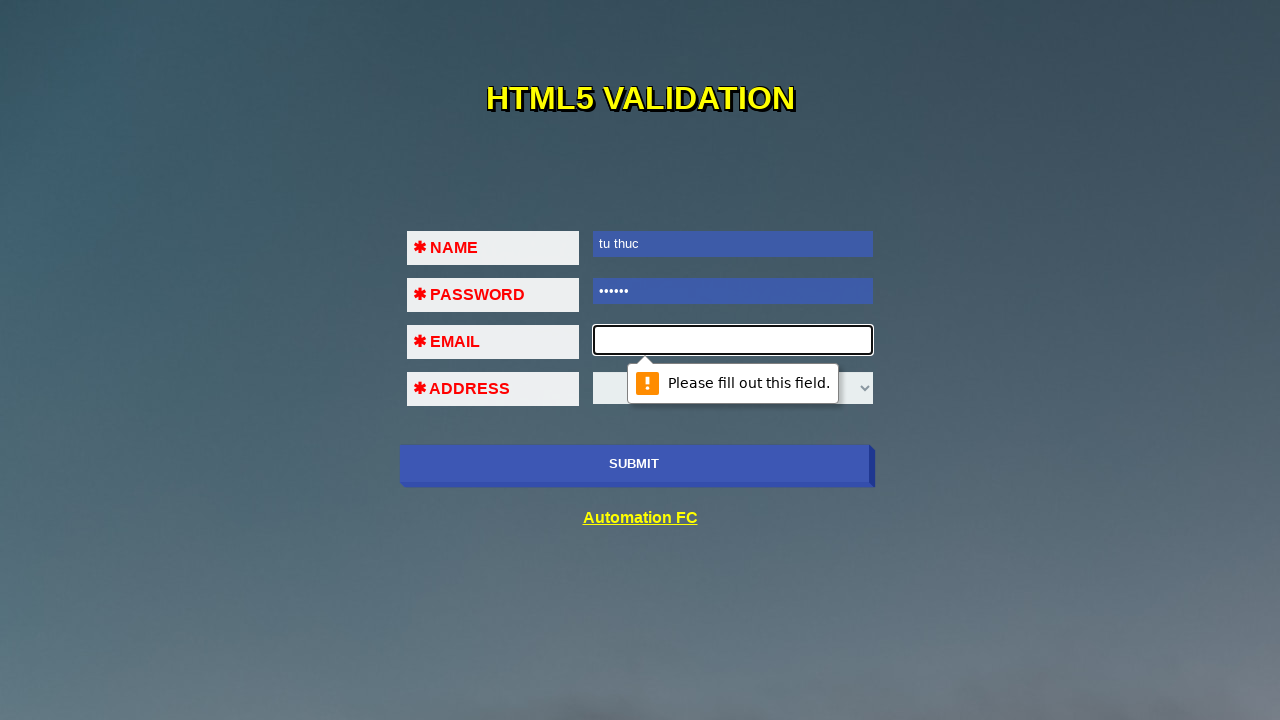